Tests browser back and forward navigation, then selects an option from a dropdown menu on the Dropdown page.

Starting URL: http://the-internet.herokuapp.com/

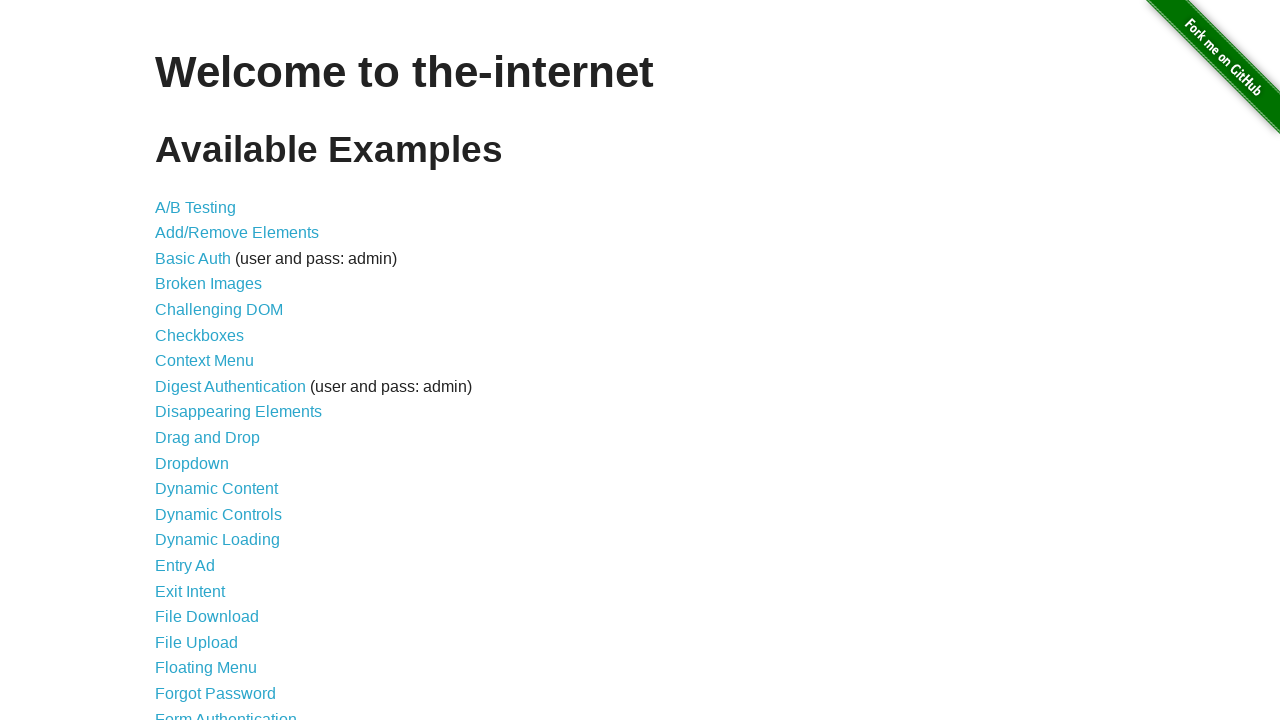

Clicked on Dropdown link at (192, 463) on xpath=//a[contains(text(),'Dropdown')]
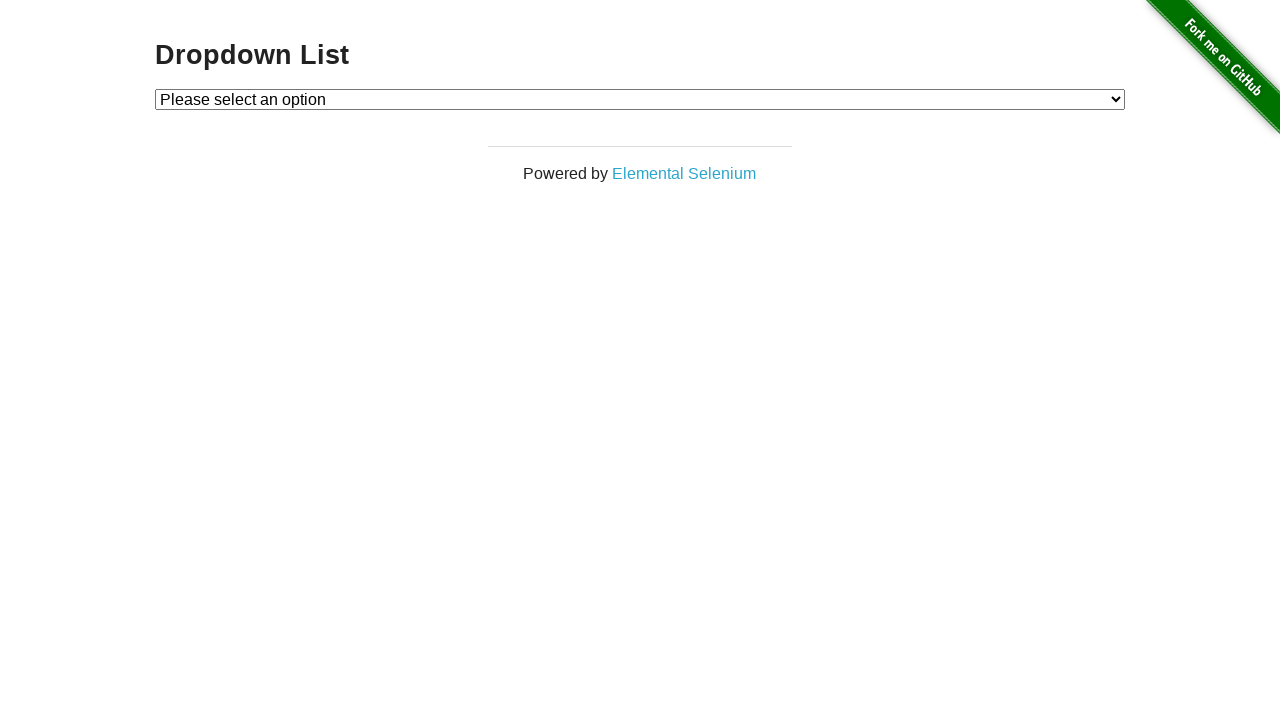

Navigated back to previous page
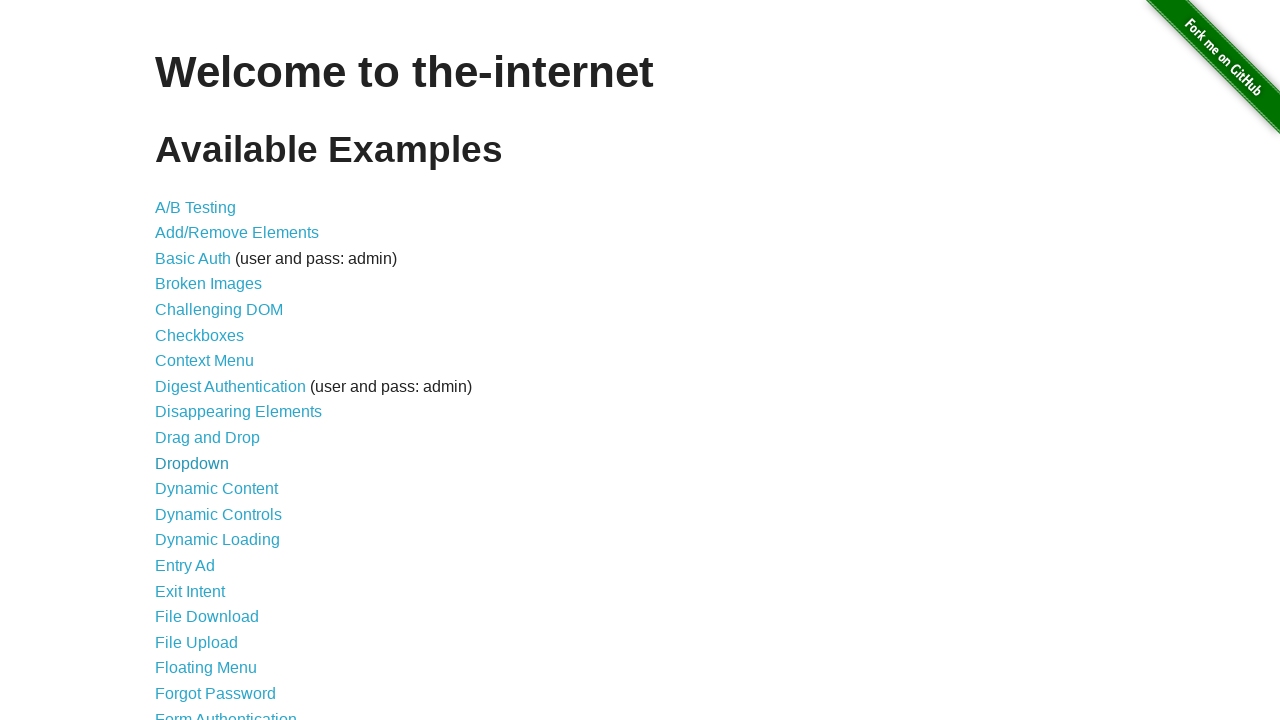

Navigated forward to Dropdown page
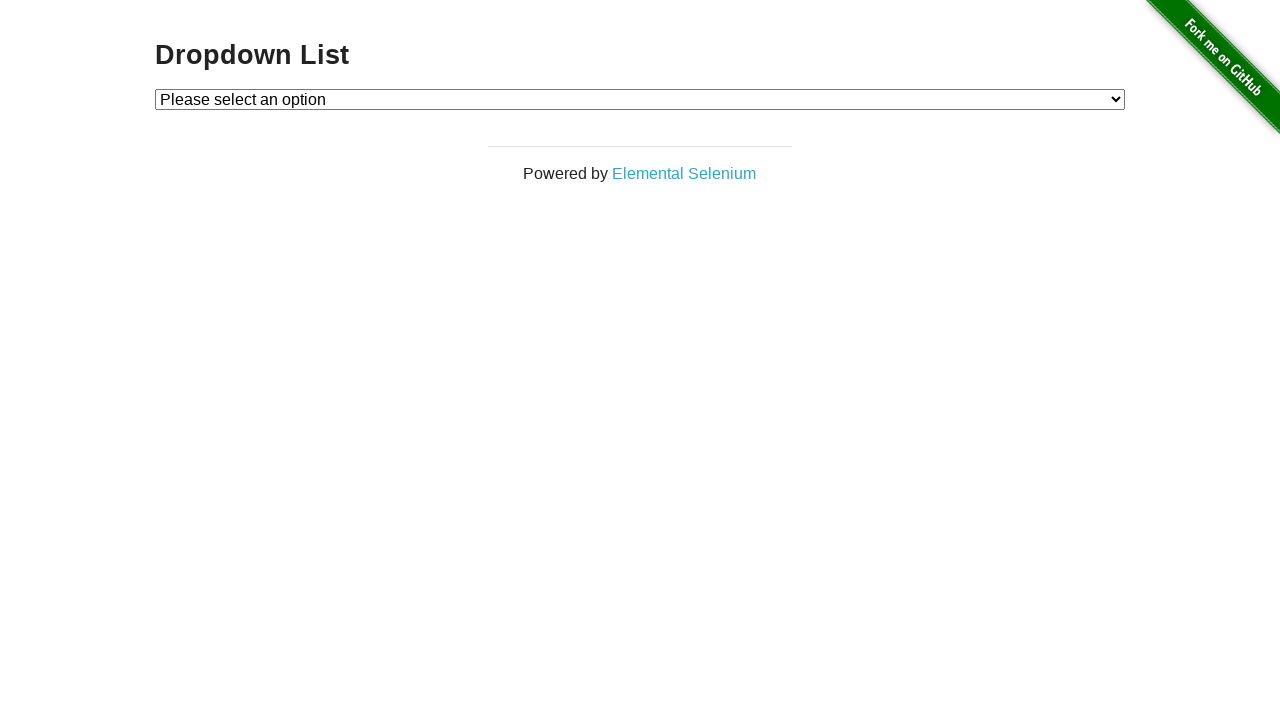

Selected 'Option 1' from dropdown menu on //select[@id='dropdown']
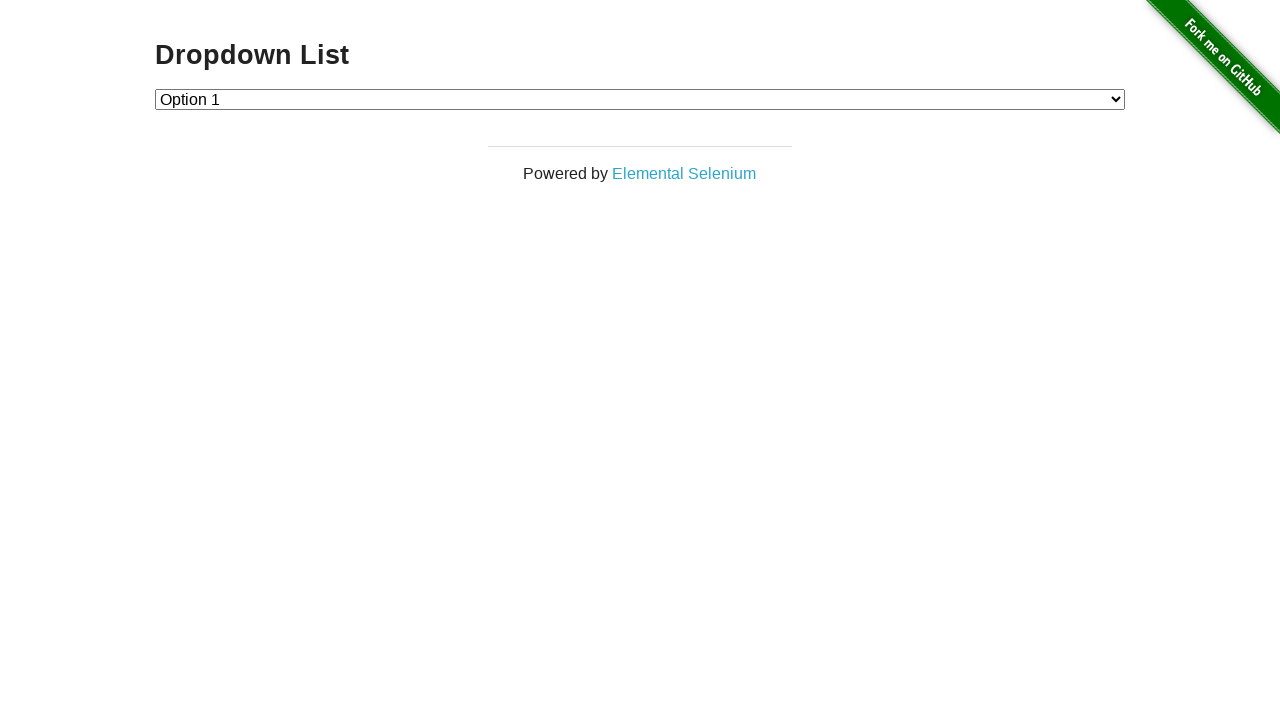

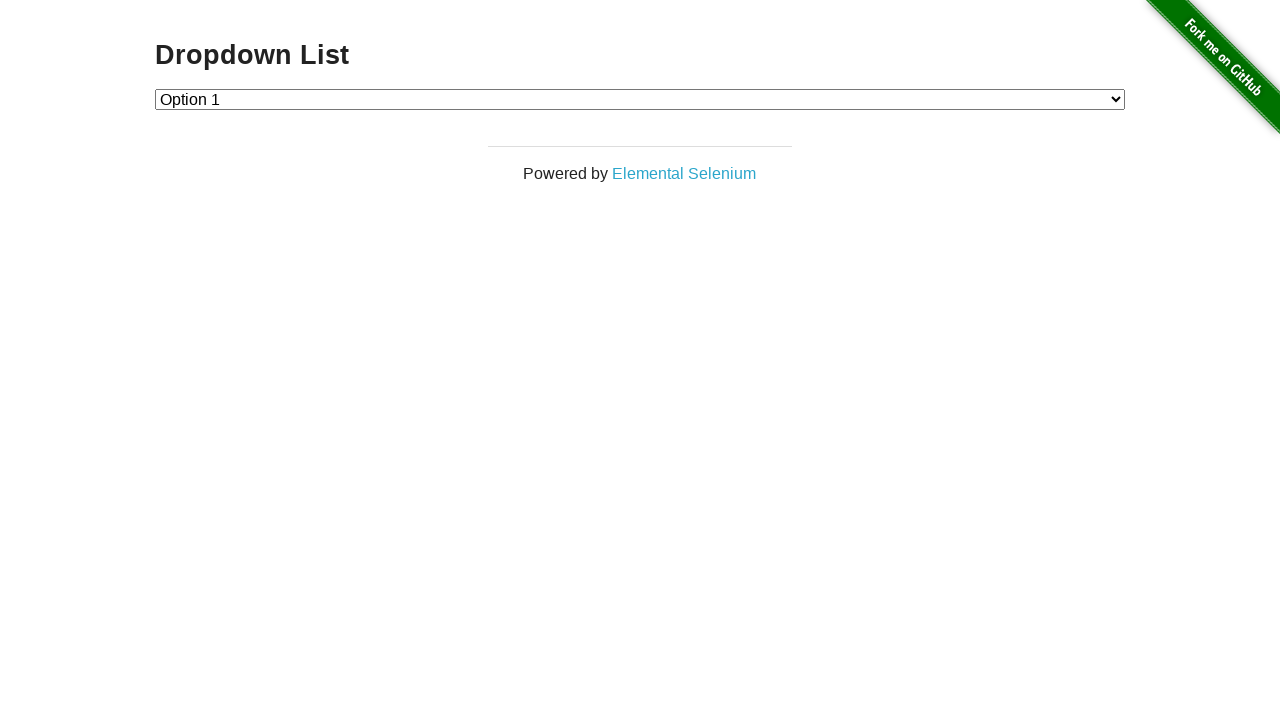